Verifies that the home page loads correctly, then navigates to the Test Cases page and verifies it is displayed successfully.

Starting URL: http://automationexercise.com

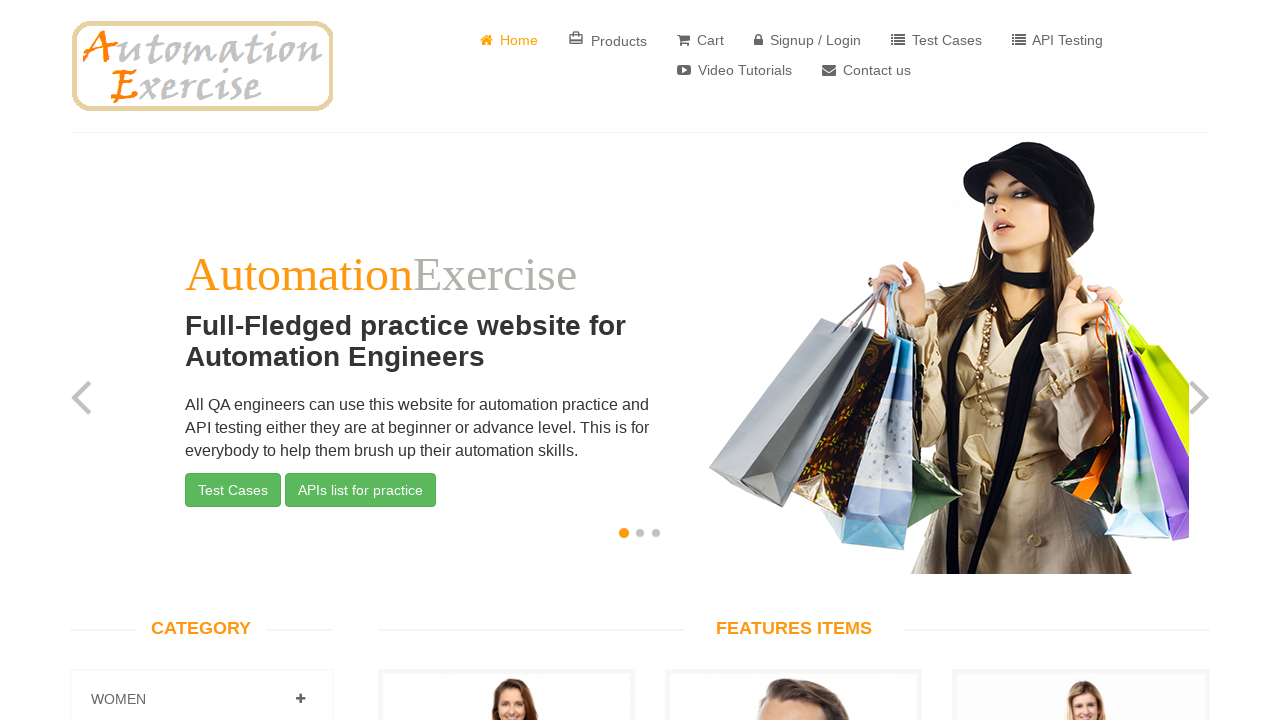

Home page loaded successfully - website automation practice logo is visible
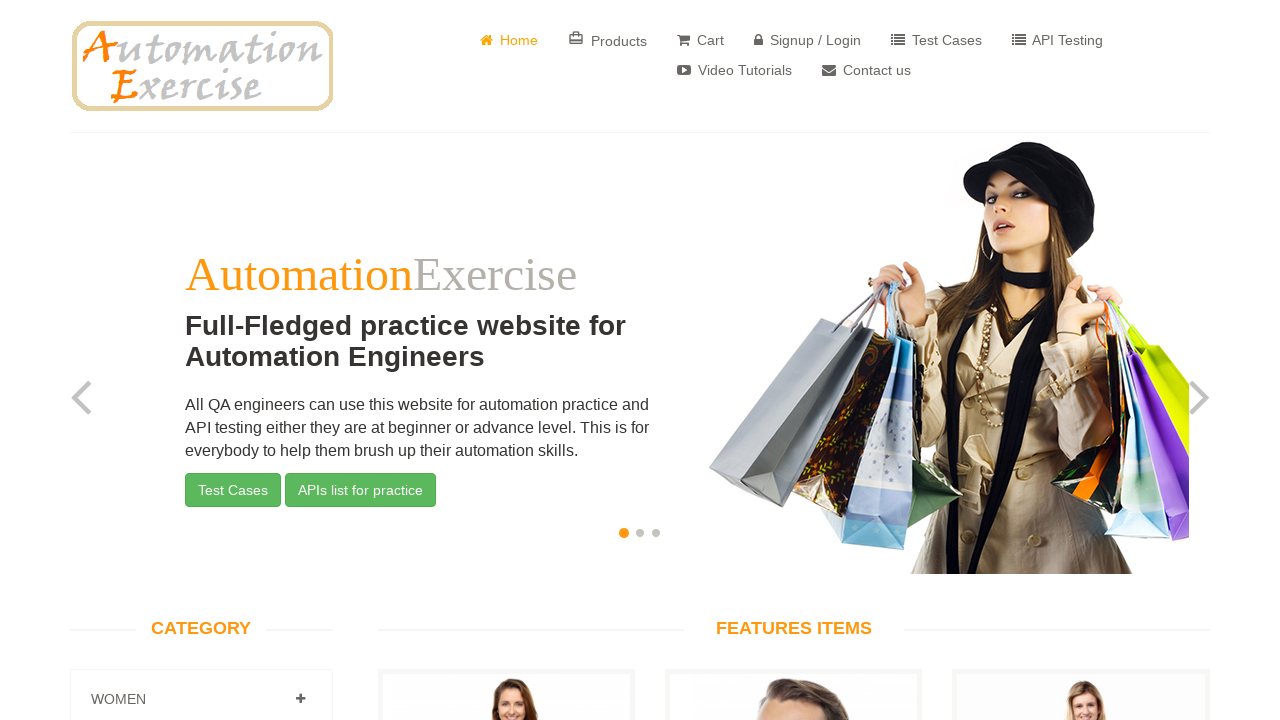

Clicked on Test Cases navigation link at (936, 40) on a[href='/test_cases']
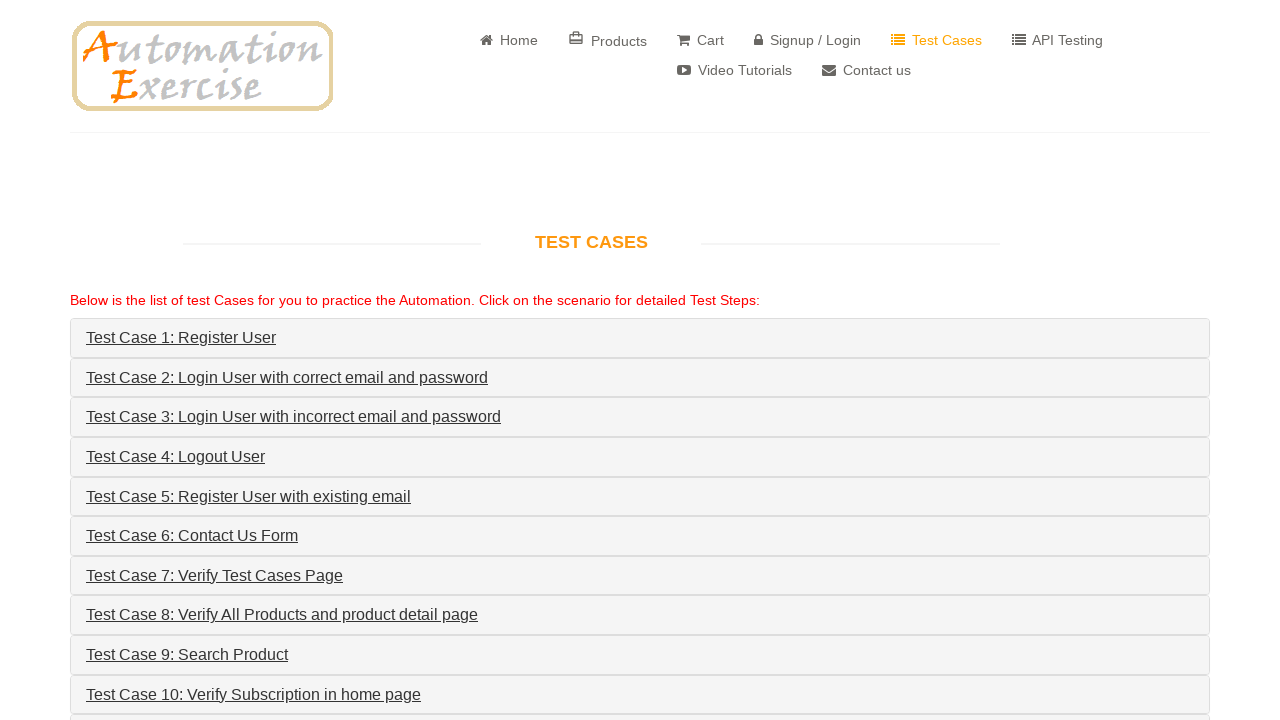

Test Cases page loaded successfully - Test Cases heading is visible
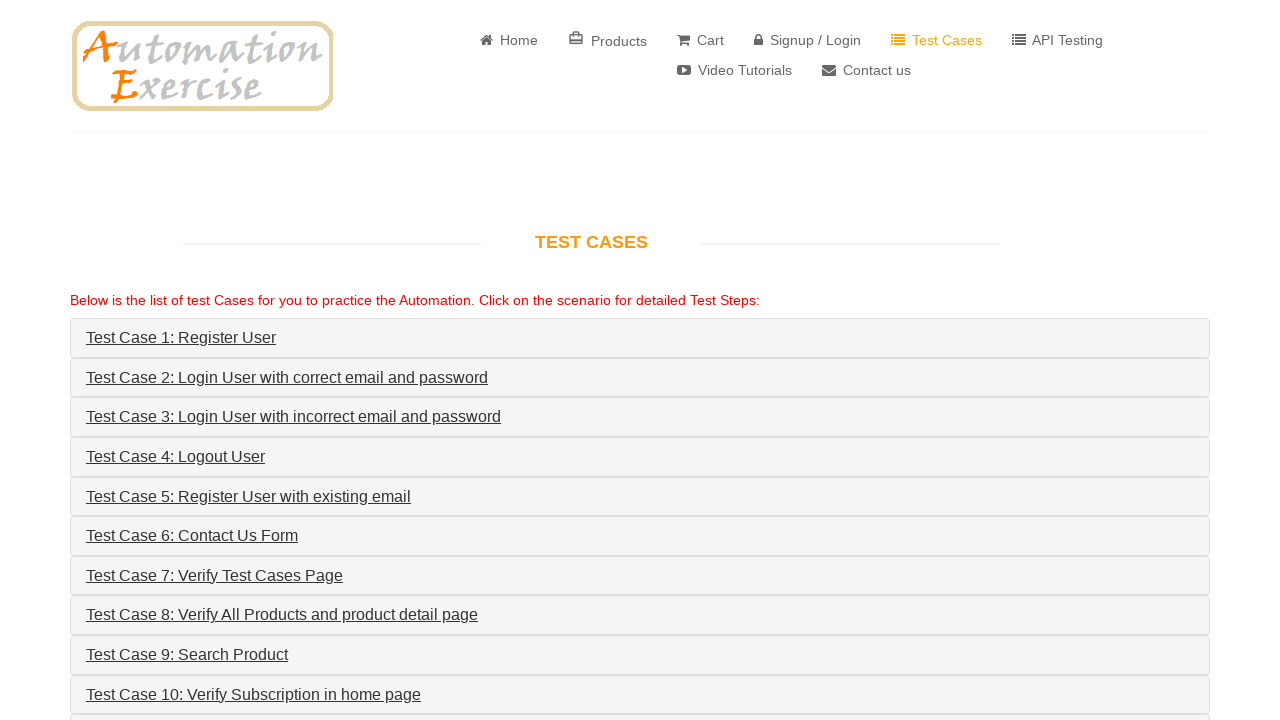

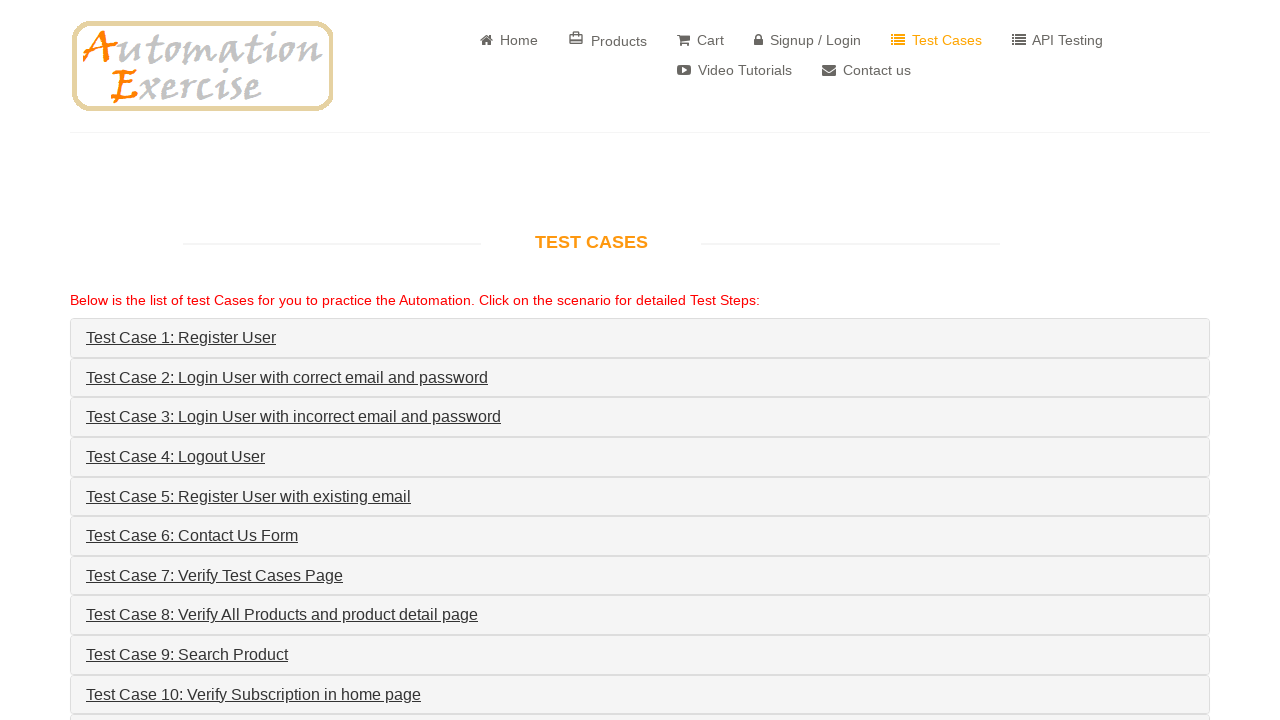